Tests complex drag-and-drop functionality by dragging an element to a drop zone, with keyboard modifier key presses

Starting URL: https://crossbrowsertesting.github.io/drag-and-drop.html

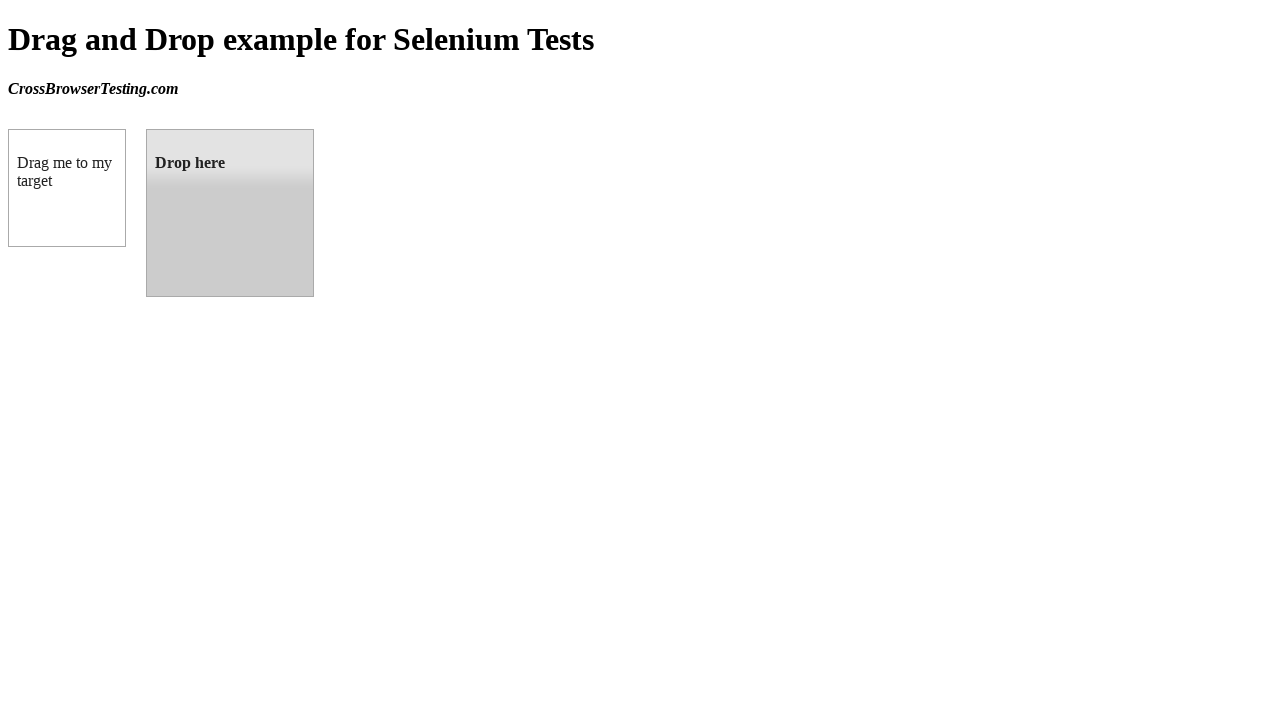

Navigated to drag-and-drop test page
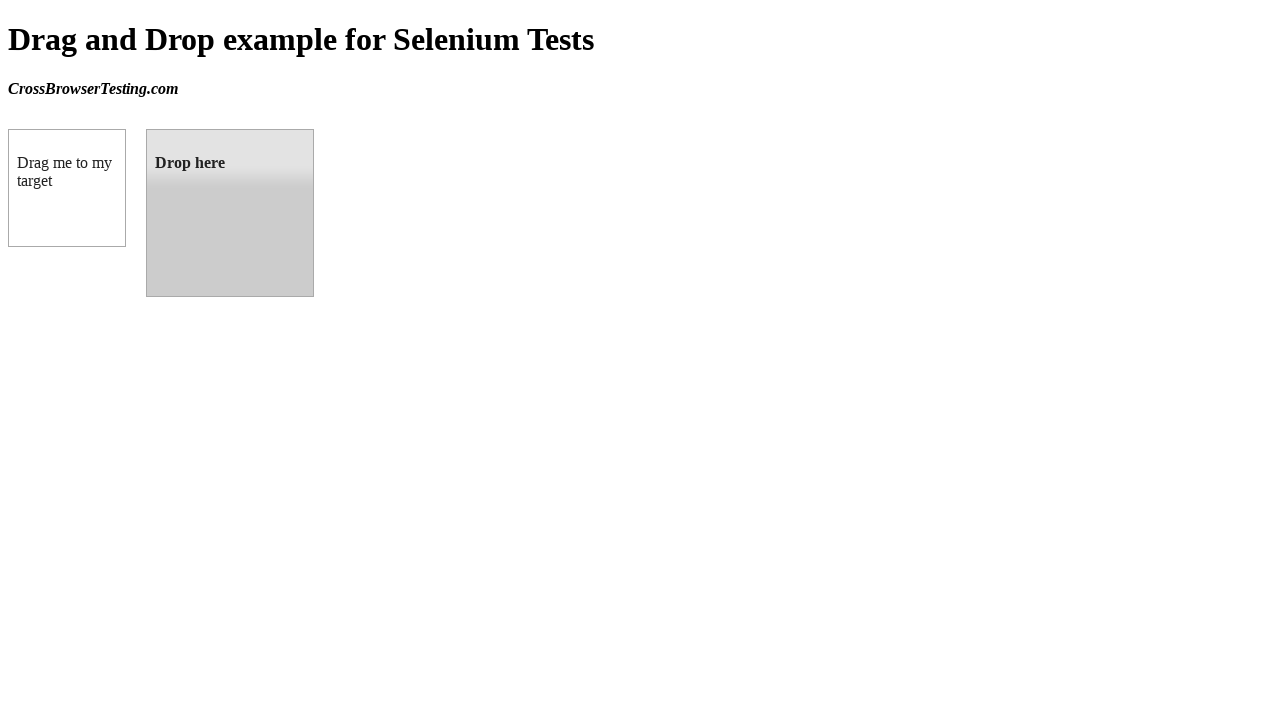

Located draggable element
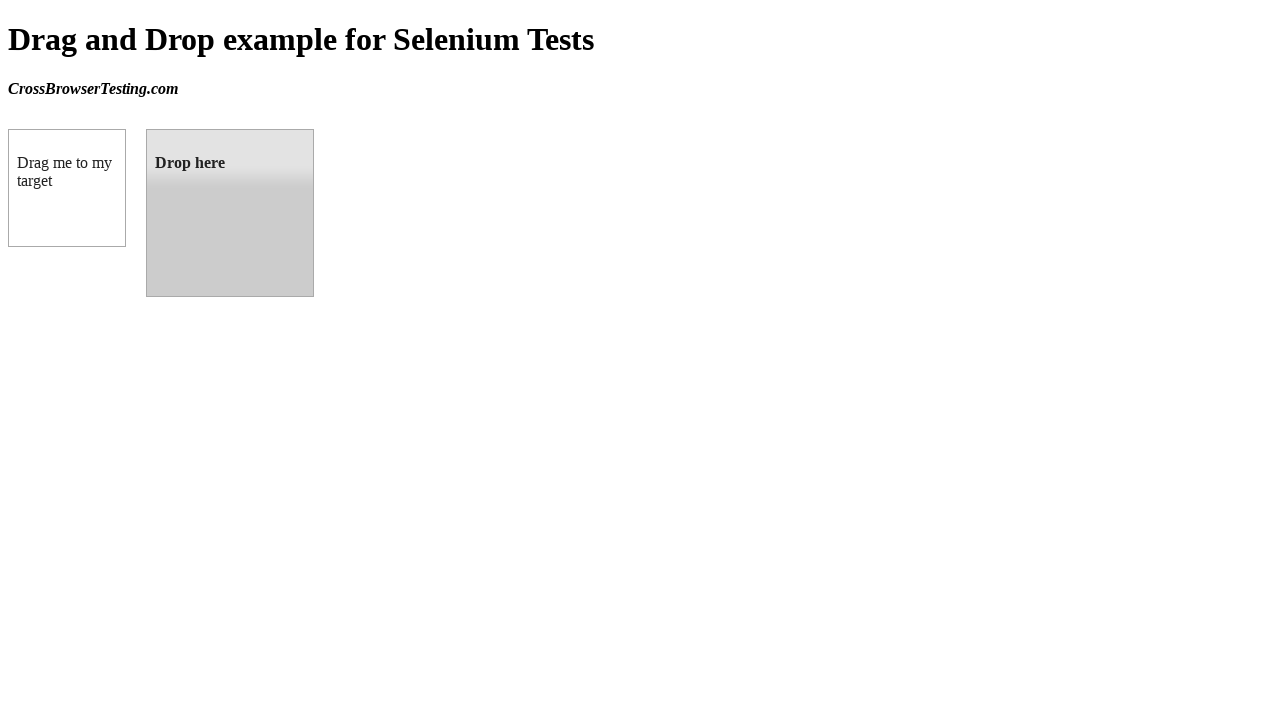

Located droppable element
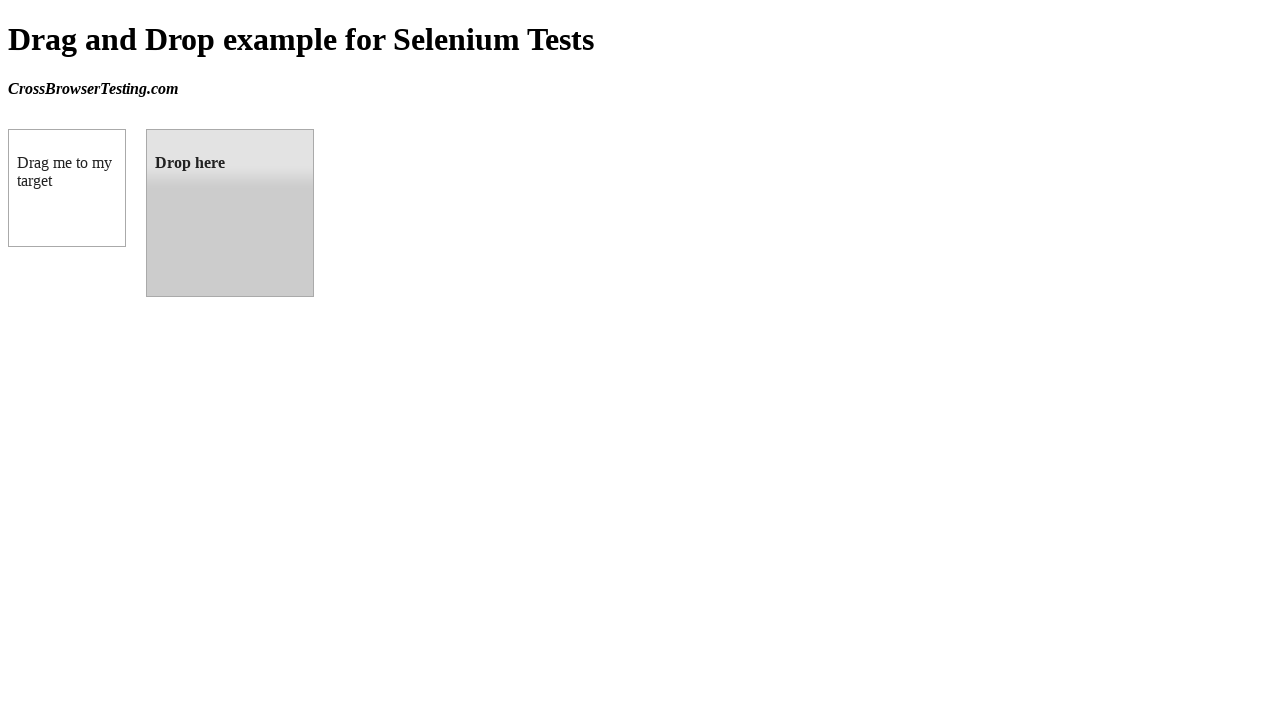

Dragged element to drop zone at (230, 213)
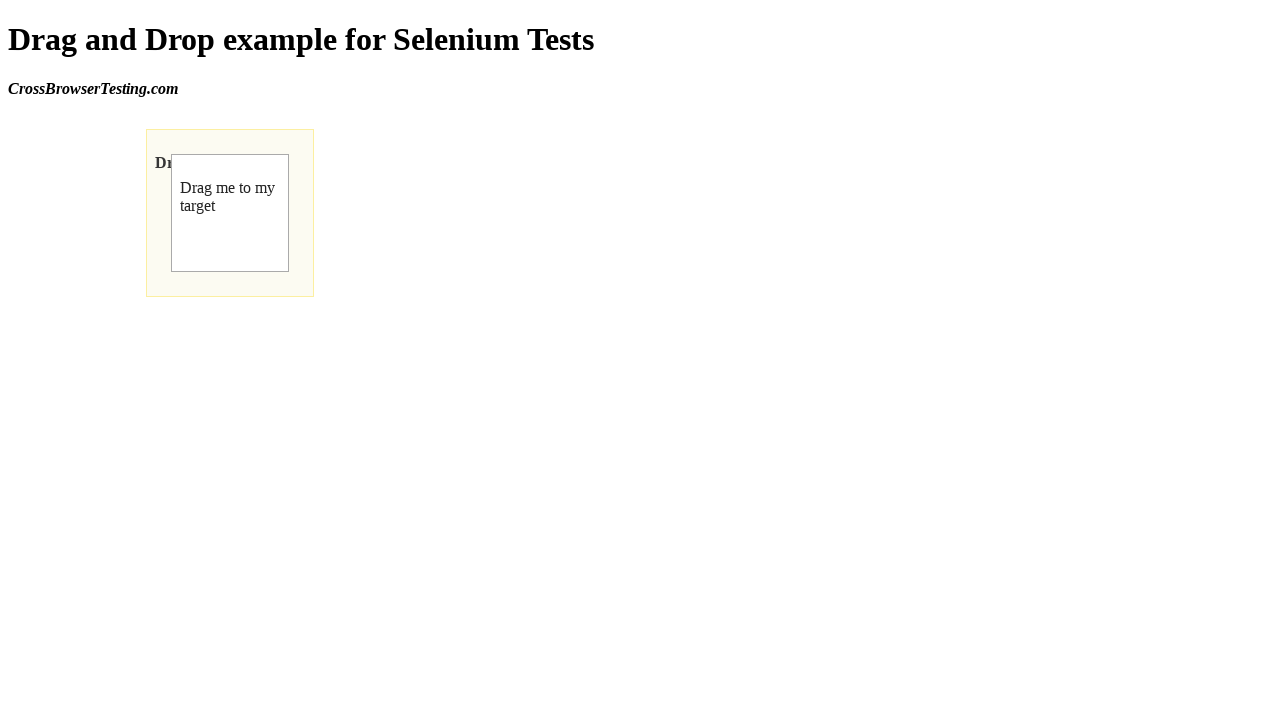

Pressed Control key down
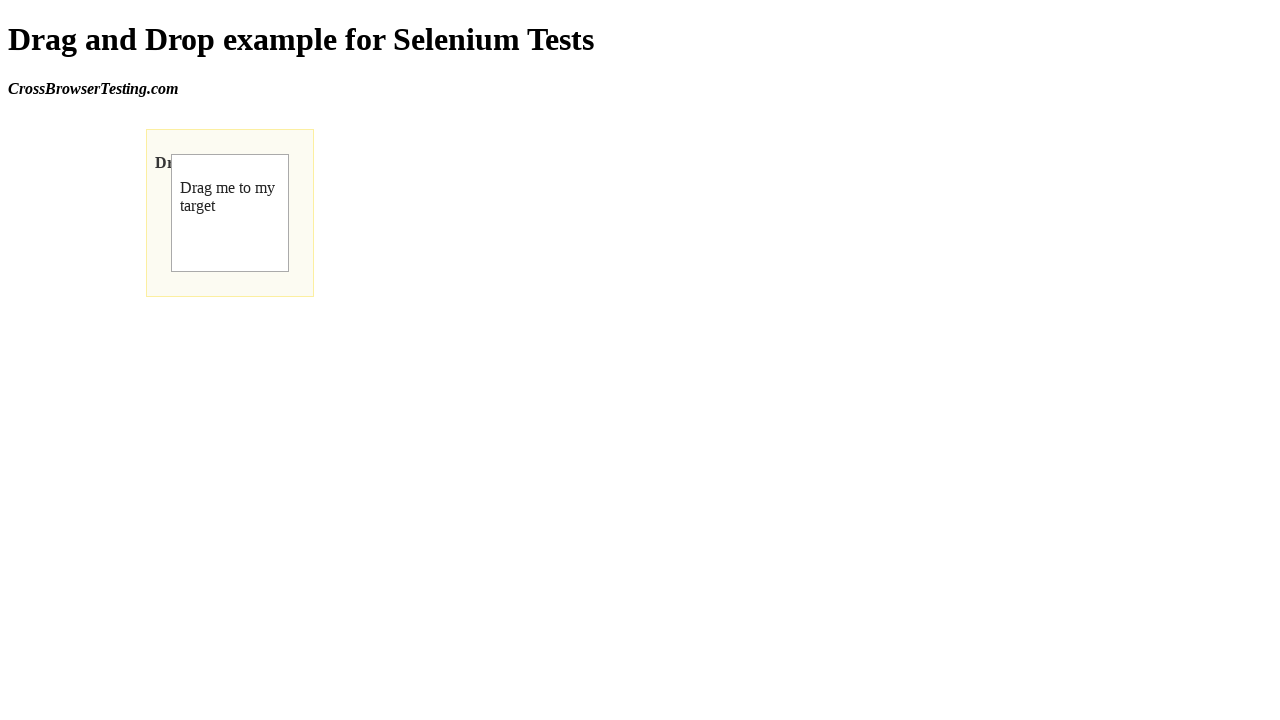

Pressed Shift key down
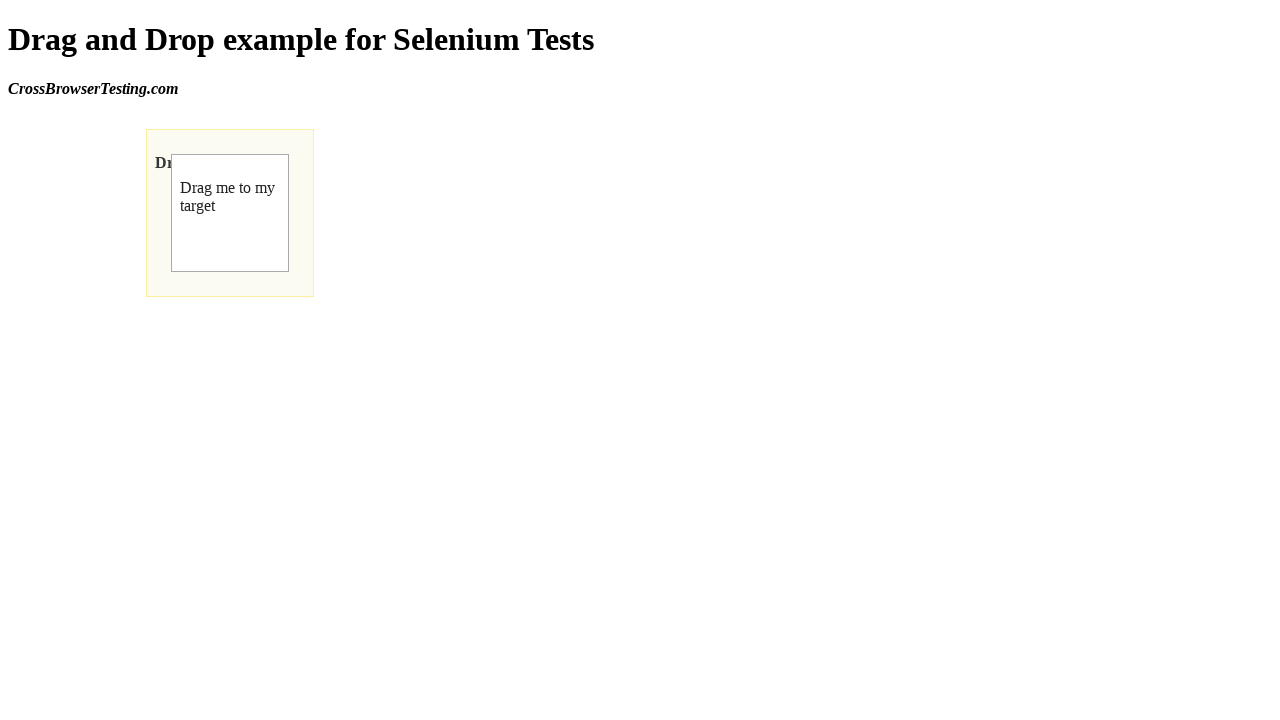

Released Control key
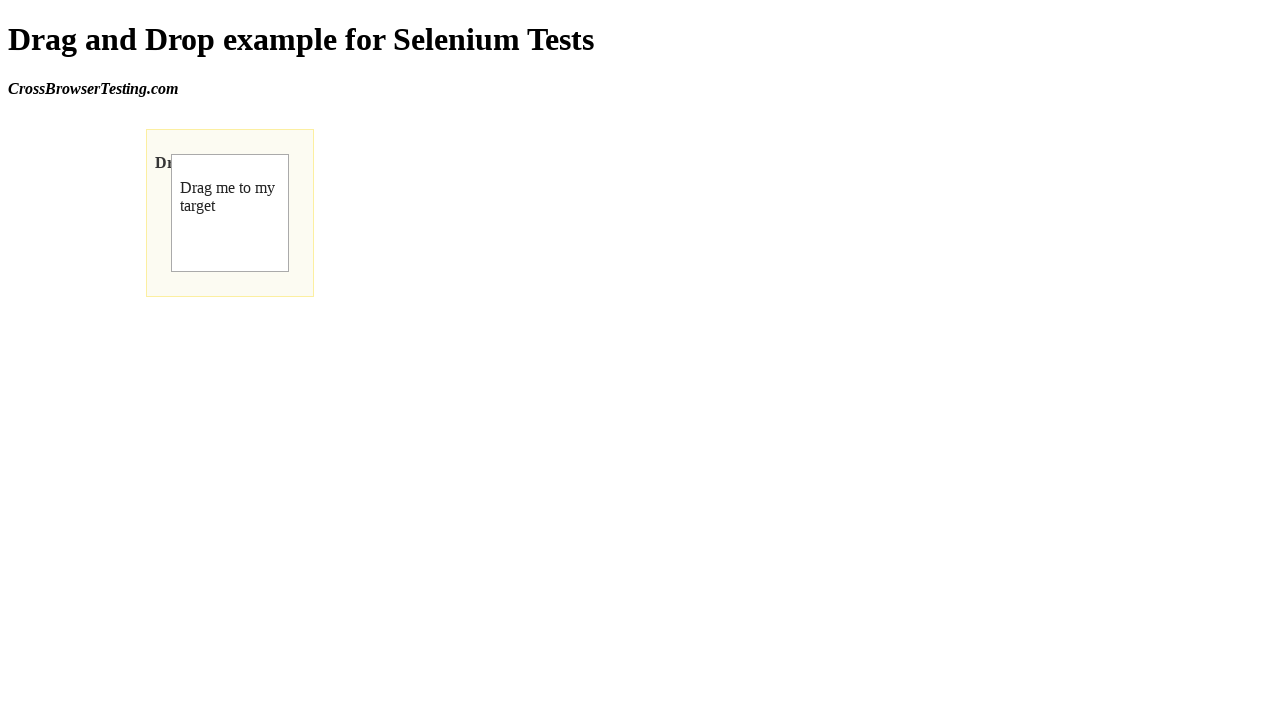

Released Shift key
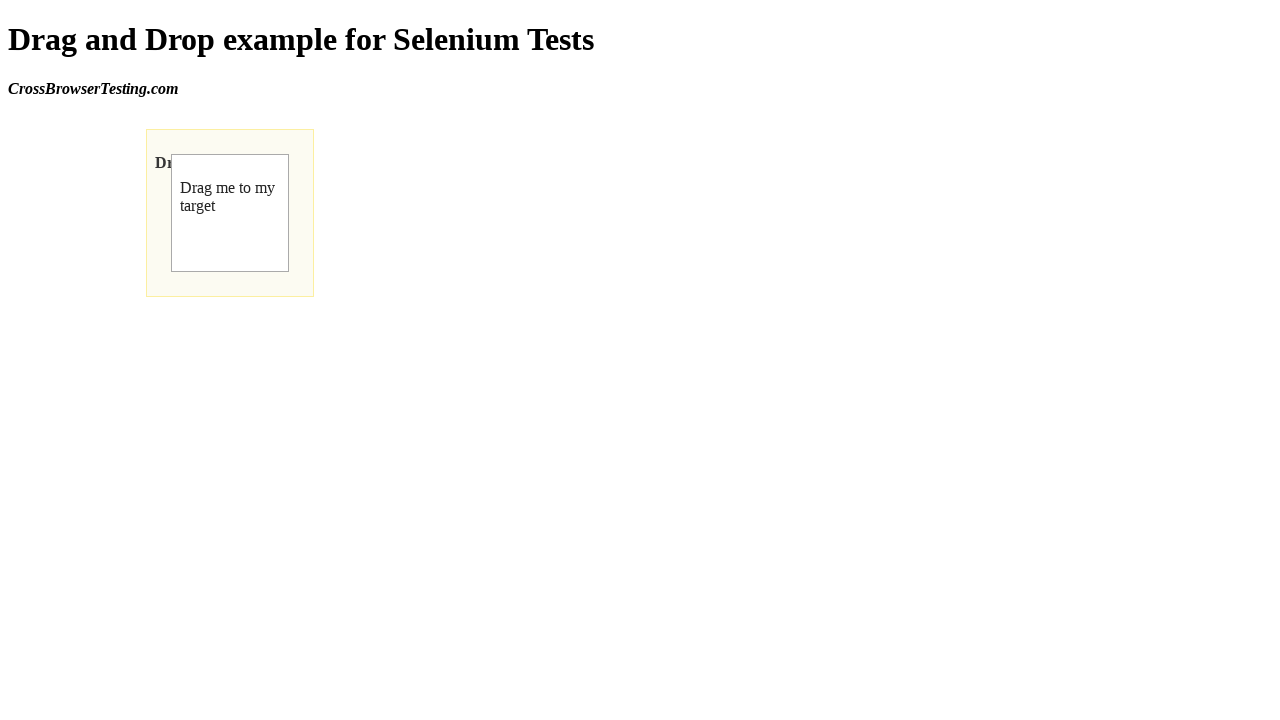

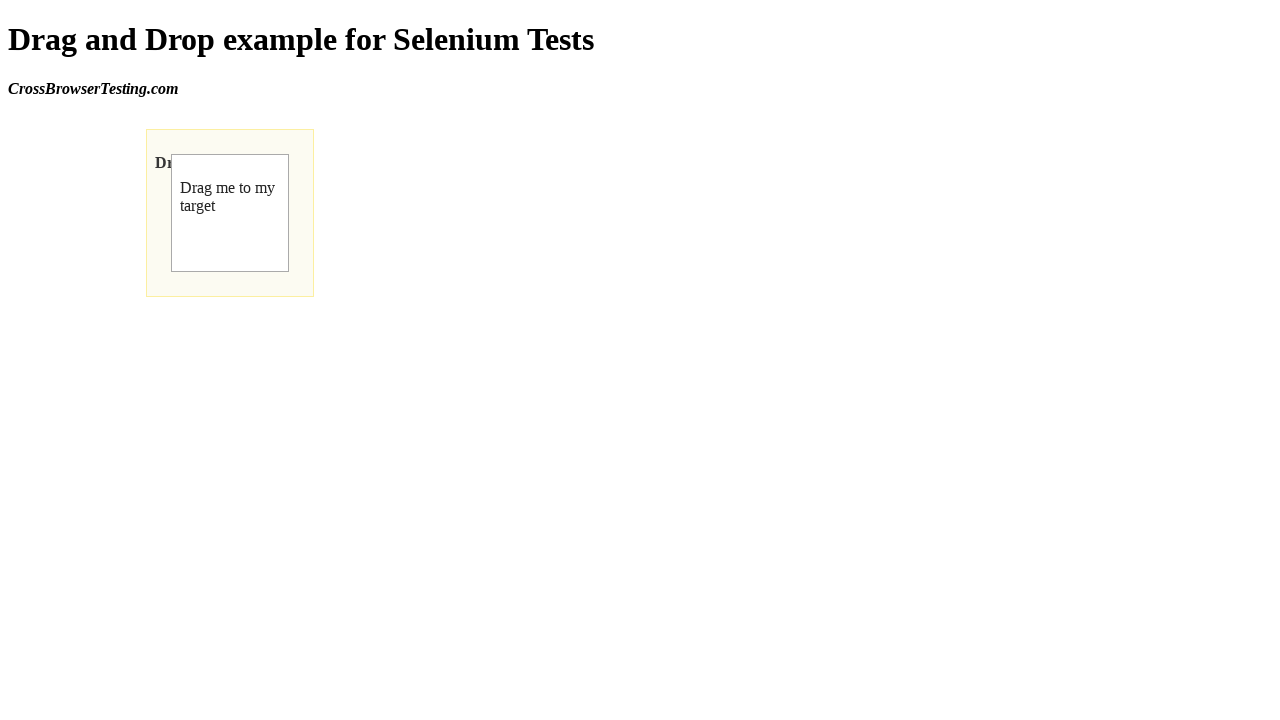